Tests navigation flow from home page to login page and then to register page by clicking navigation links

Starting URL: http://training.skillo-bg.com:4300/

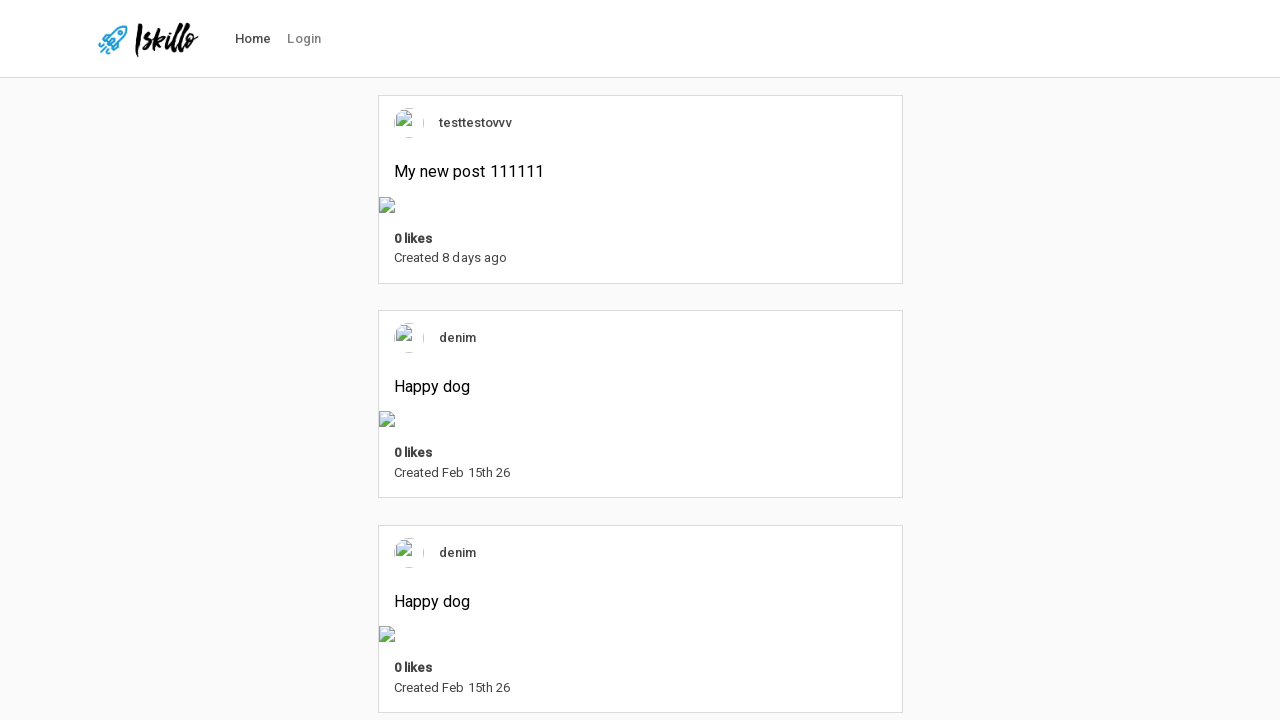

Clicked Login button in header navigation at (304, 39) on #nav-link-login
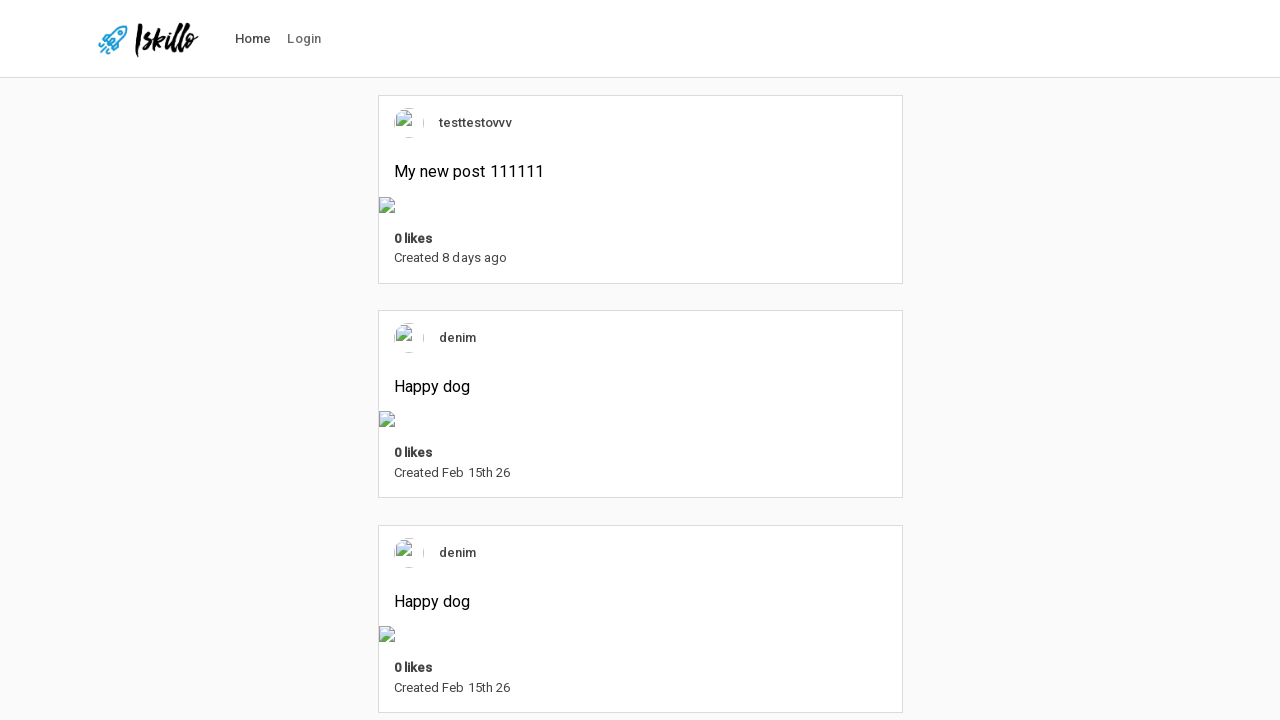

Login page loaded - sign-in button is visible
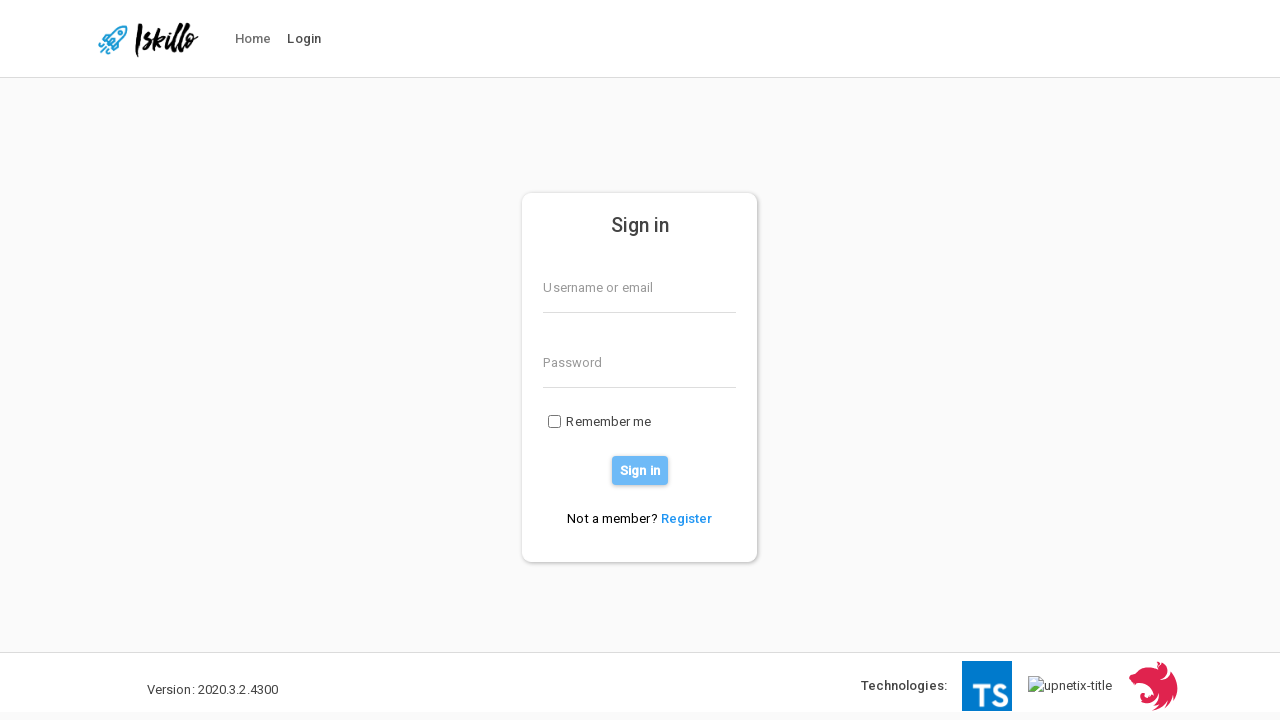

Clicked Register link from login page at (687, 518) on a[href*='/users/register']
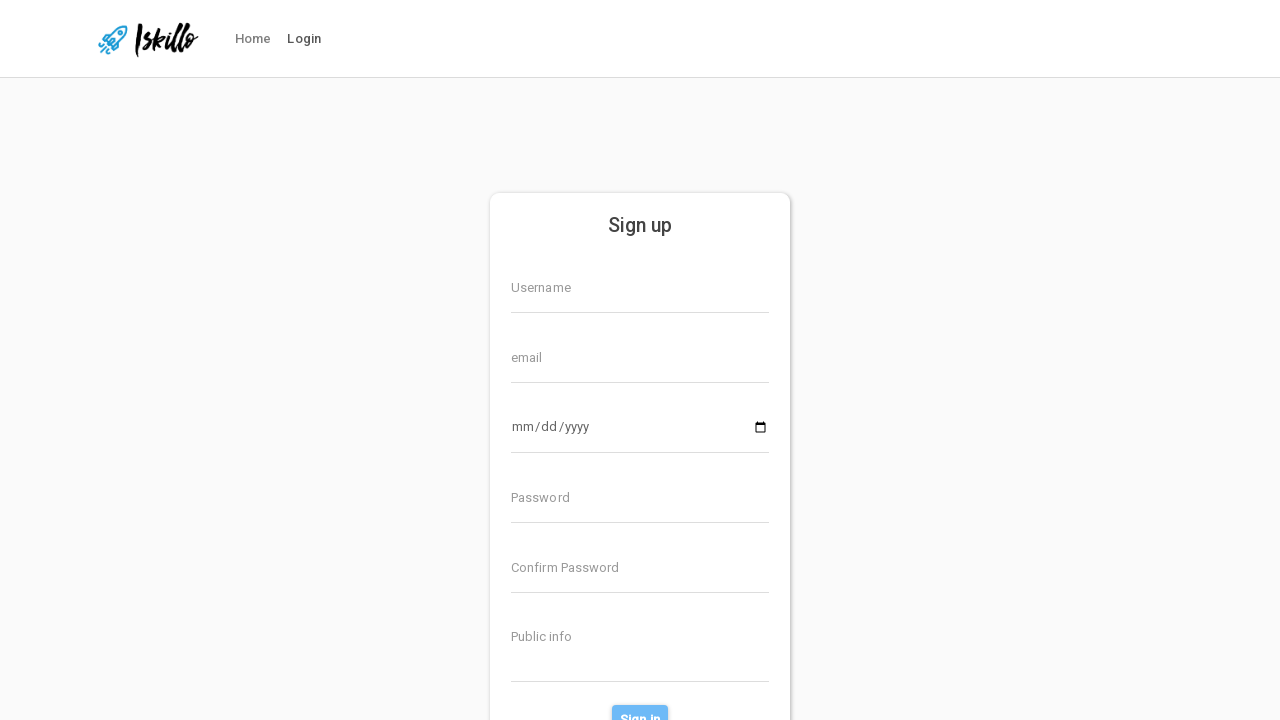

Register page loaded - header is visible
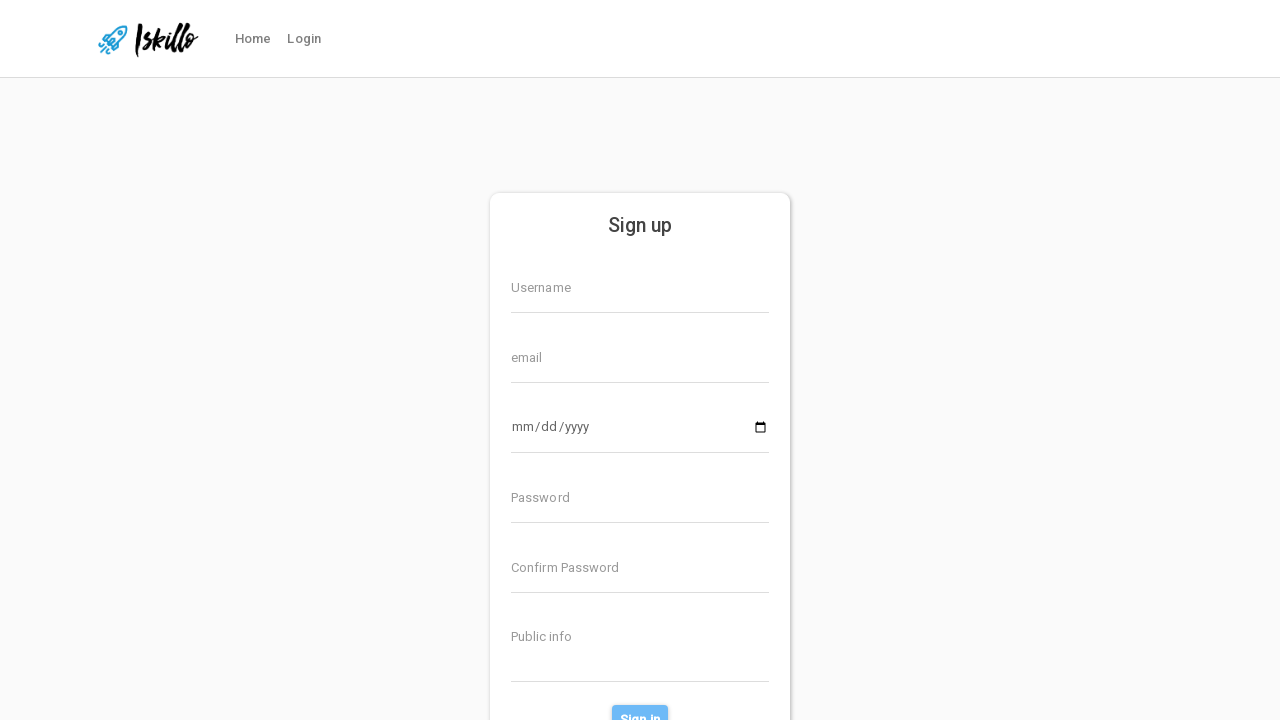

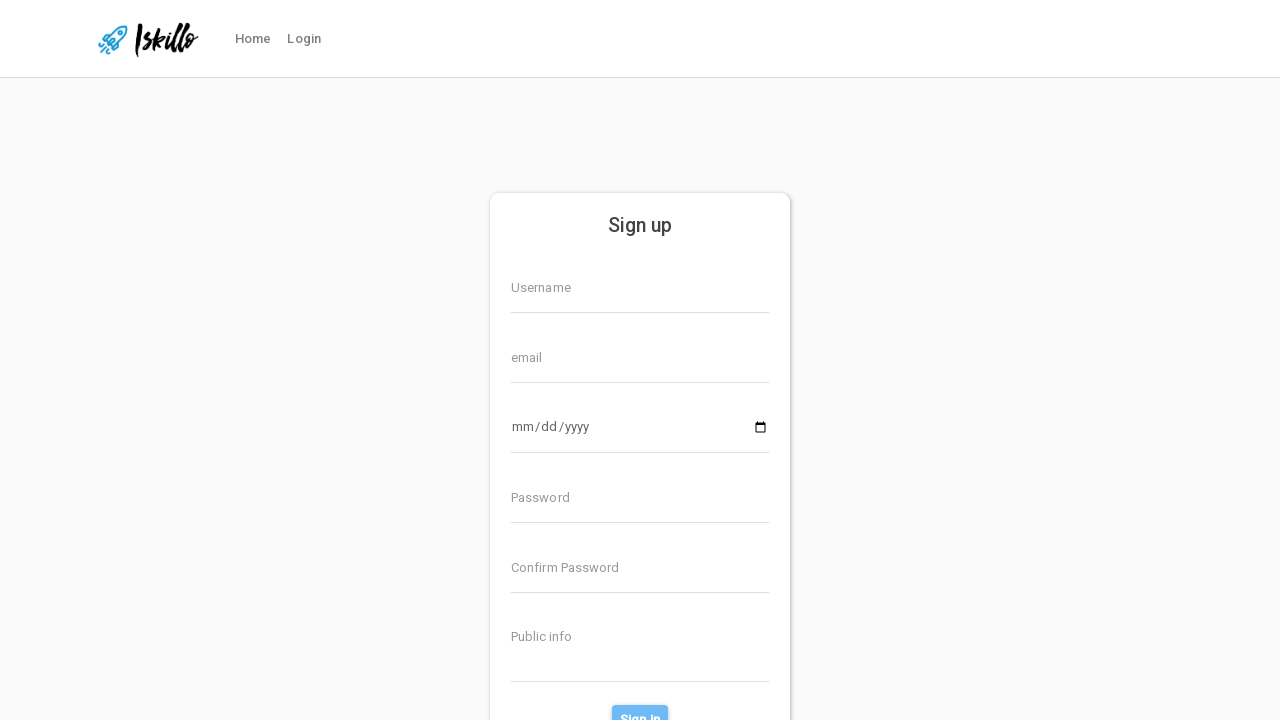